Tests that toggle all checkbox updates state when individual items are completed or cleared

Starting URL: https://demo.playwright.dev/todomvc

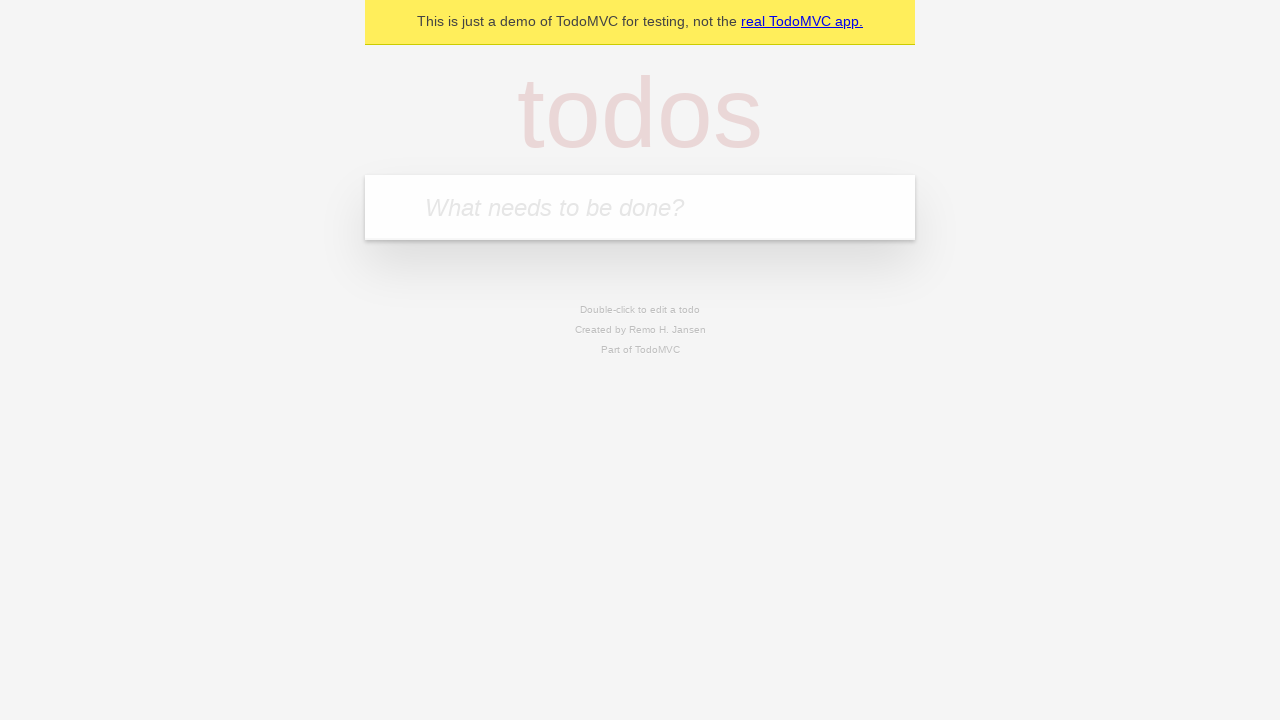

Filled todo input with 'buy some cheese' on internal:attr=[placeholder="What needs to be done?"i]
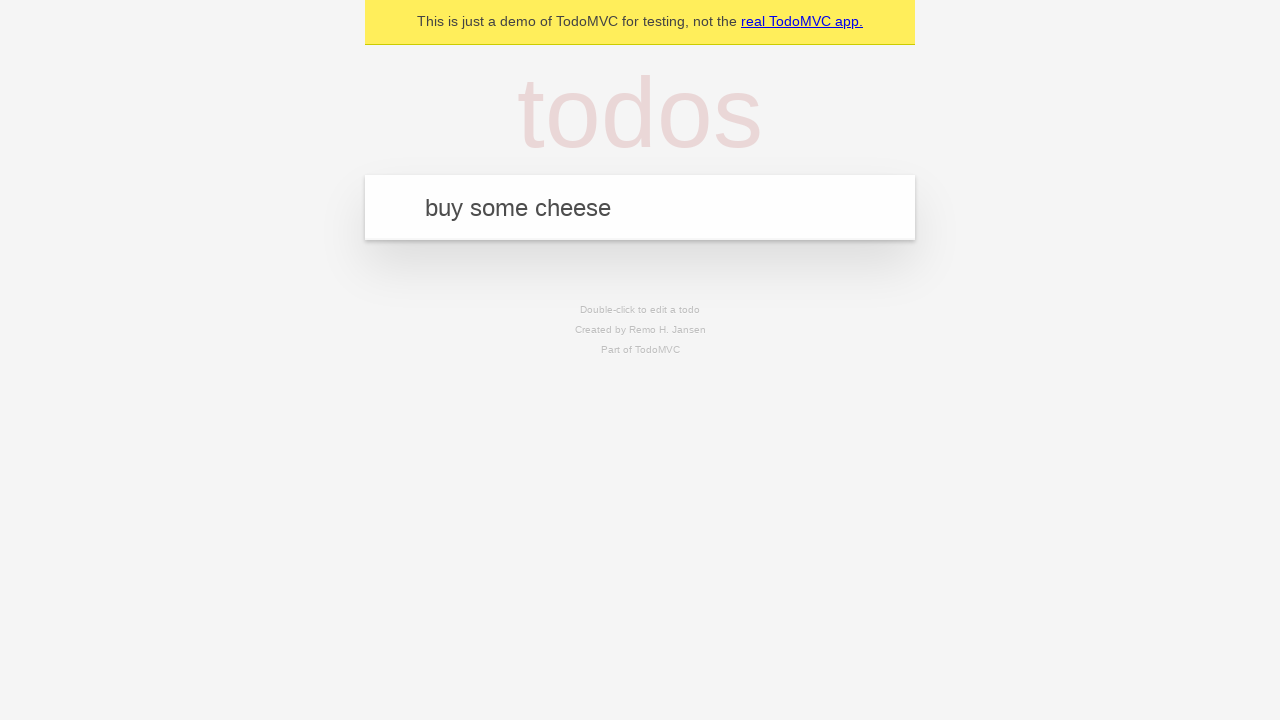

Pressed Enter to create first todo on internal:attr=[placeholder="What needs to be done?"i]
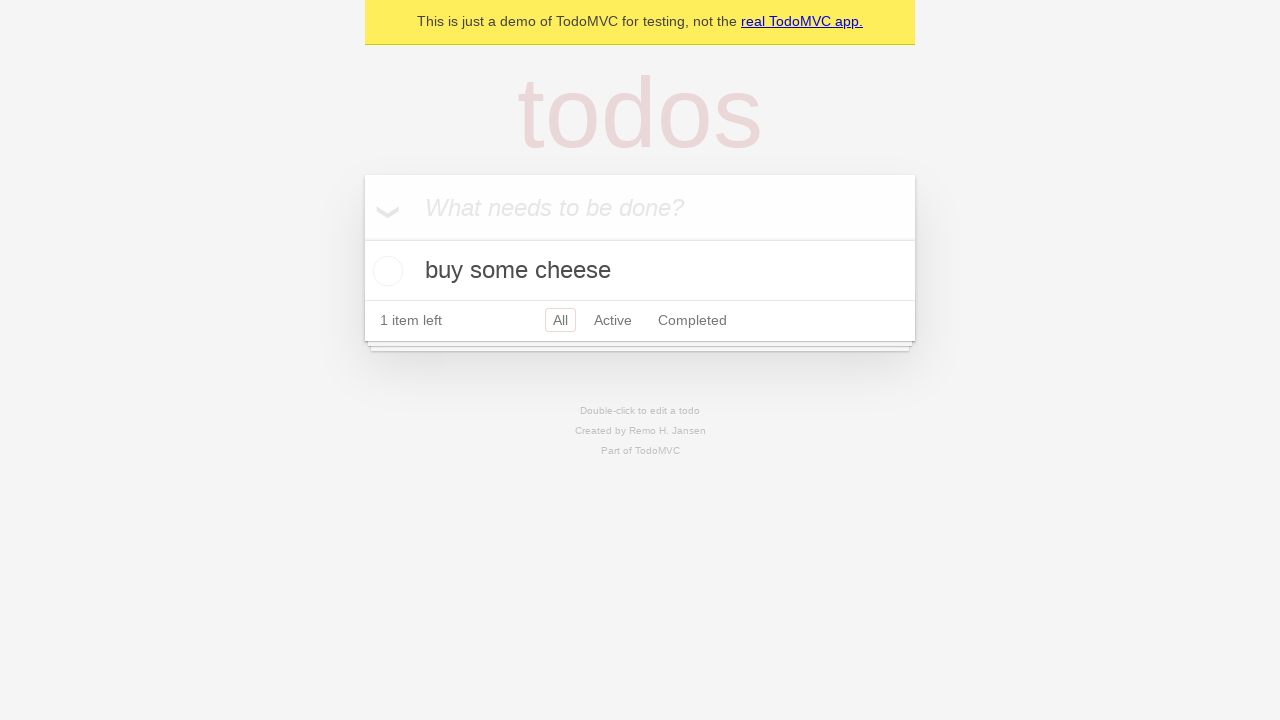

Filled todo input with 'feed the cat' on internal:attr=[placeholder="What needs to be done?"i]
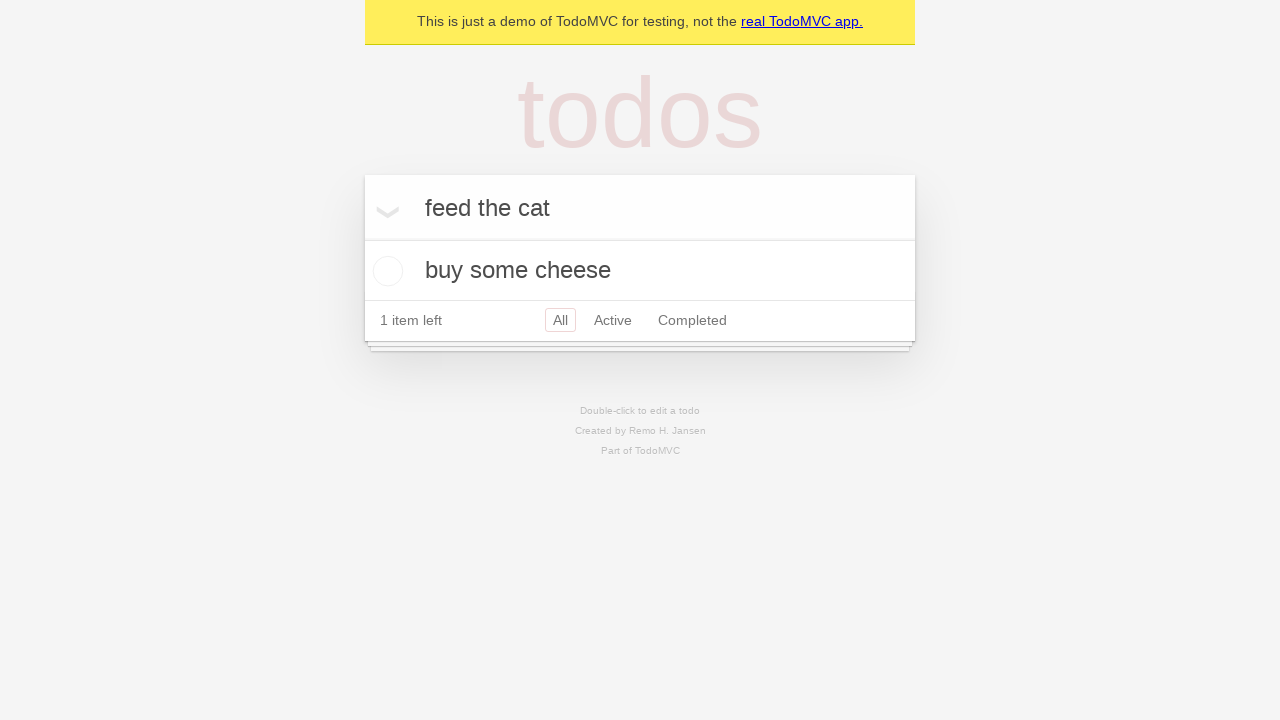

Pressed Enter to create second todo on internal:attr=[placeholder="What needs to be done?"i]
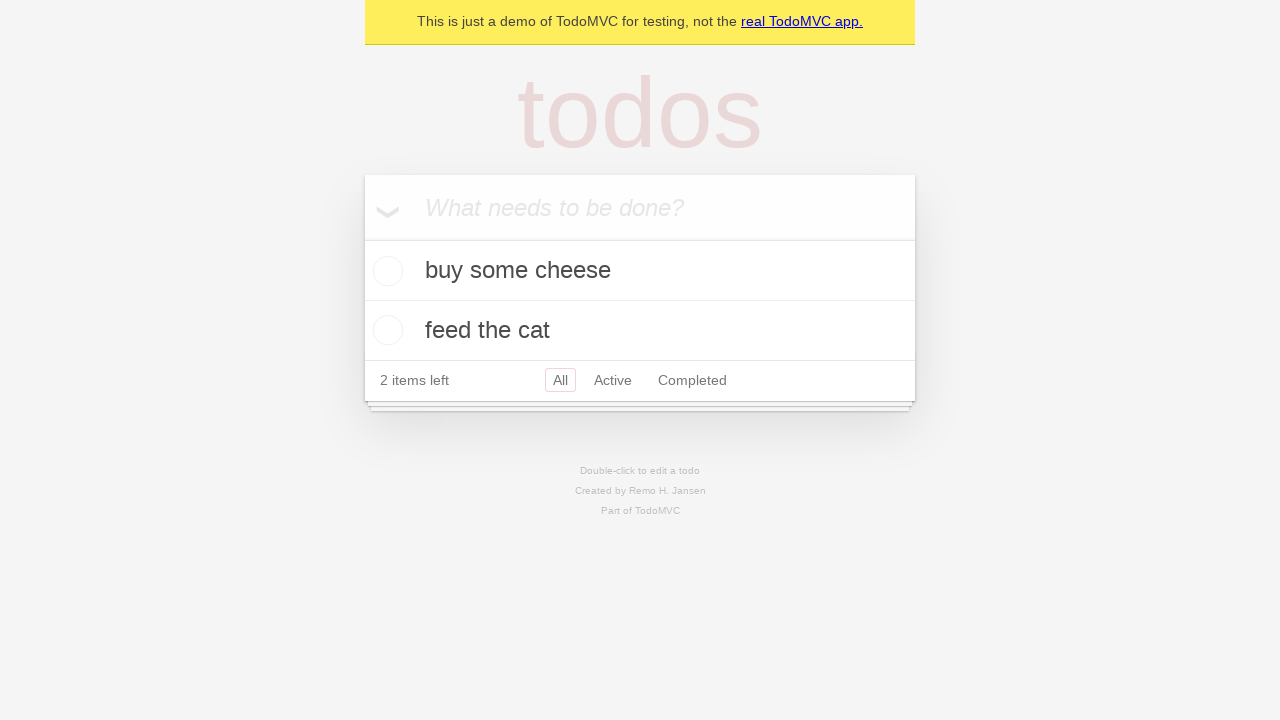

Filled todo input with 'book a doctors appointment' on internal:attr=[placeholder="What needs to be done?"i]
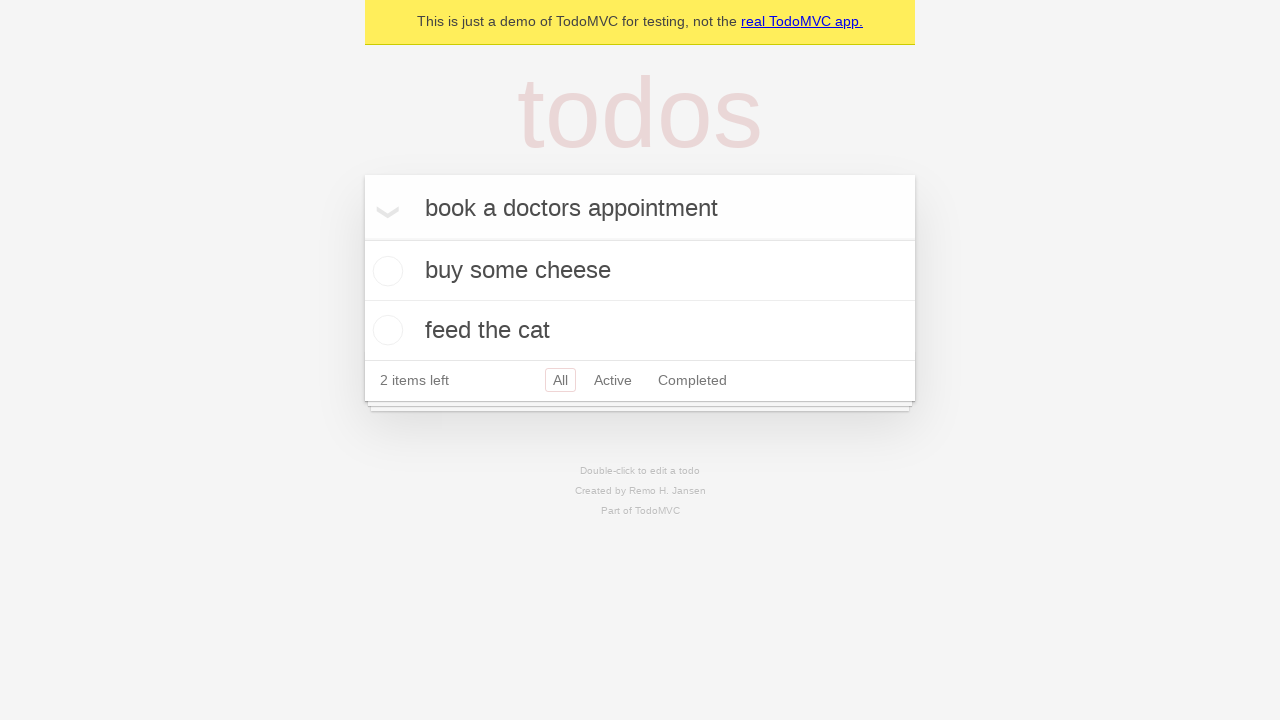

Pressed Enter to create third todo on internal:attr=[placeholder="What needs to be done?"i]
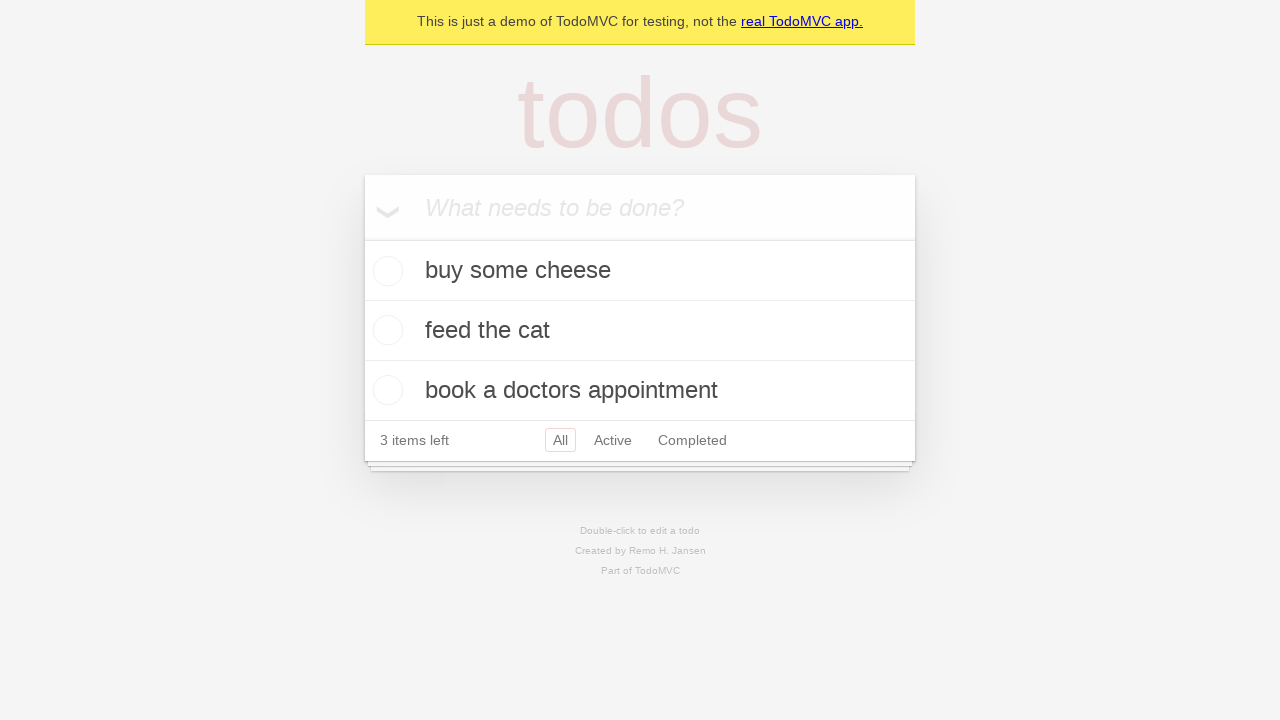

Checked 'Mark all as complete' checkbox at (362, 238) on internal:label="Mark all as complete"i
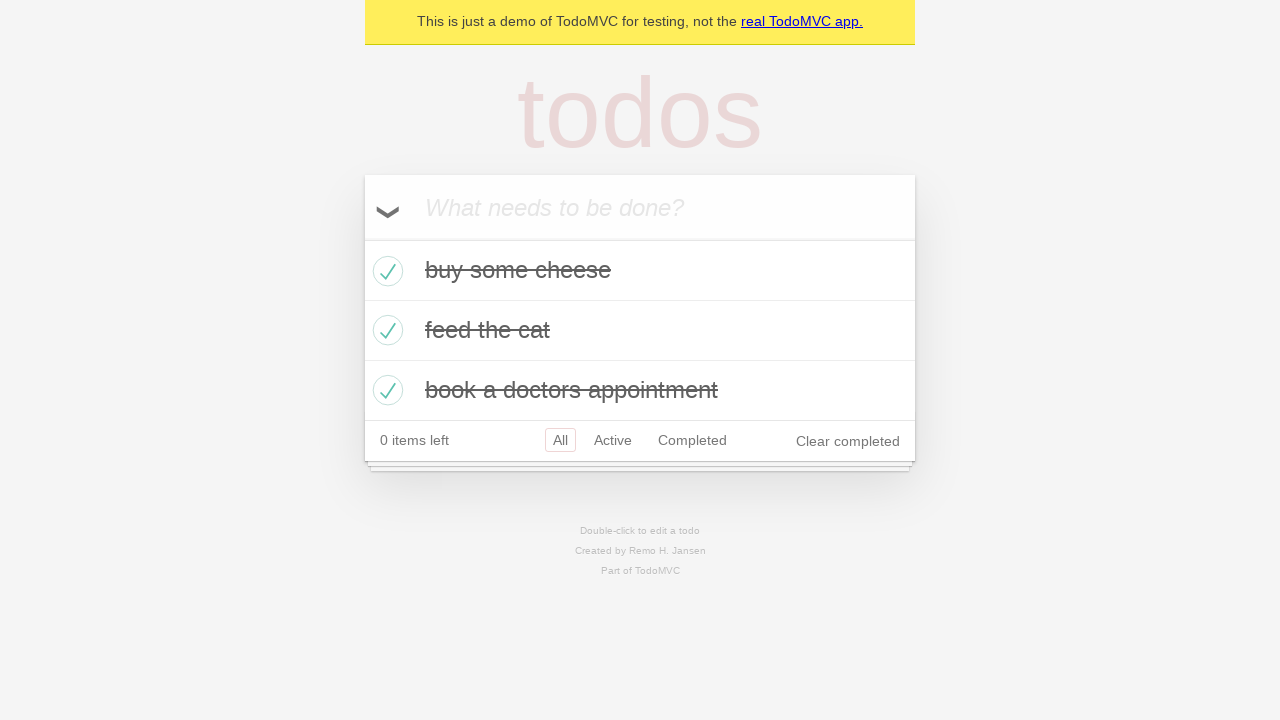

Unchecked first todo item at (385, 271) on internal:testid=[data-testid="todo-item"s] >> nth=0 >> internal:role=checkbox
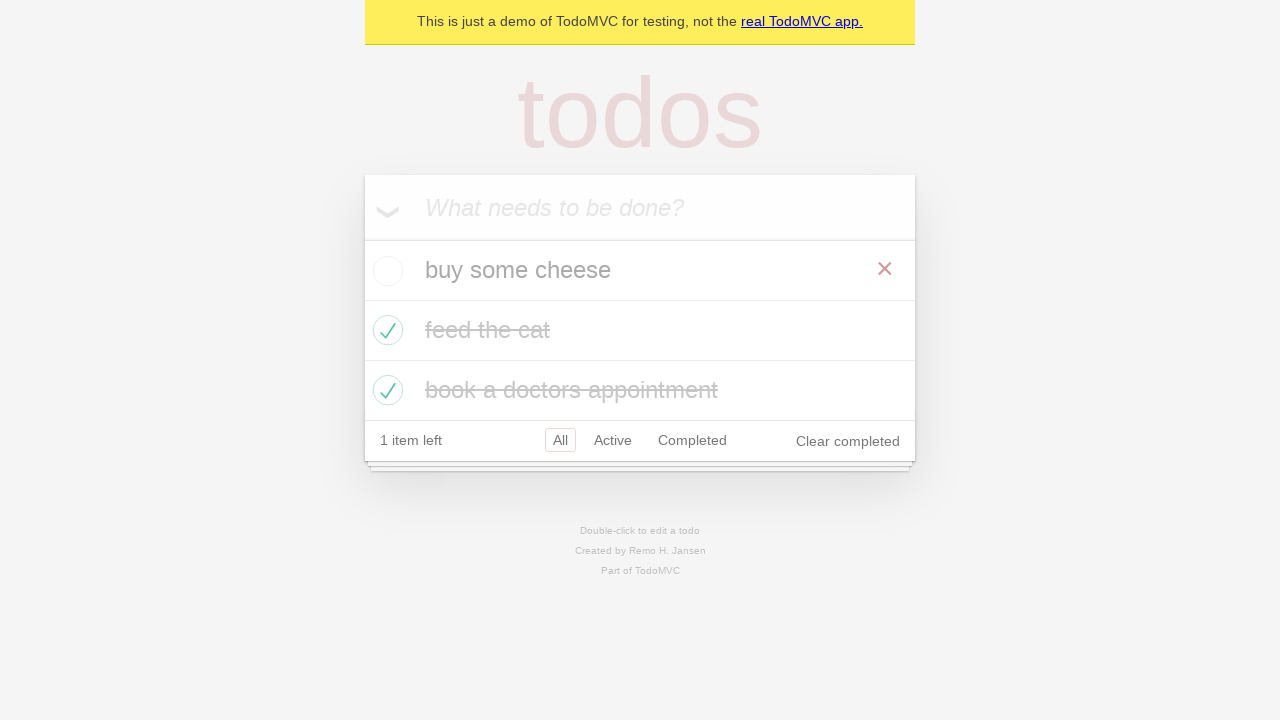

Checked first todo item again at (385, 271) on internal:testid=[data-testid="todo-item"s] >> nth=0 >> internal:role=checkbox
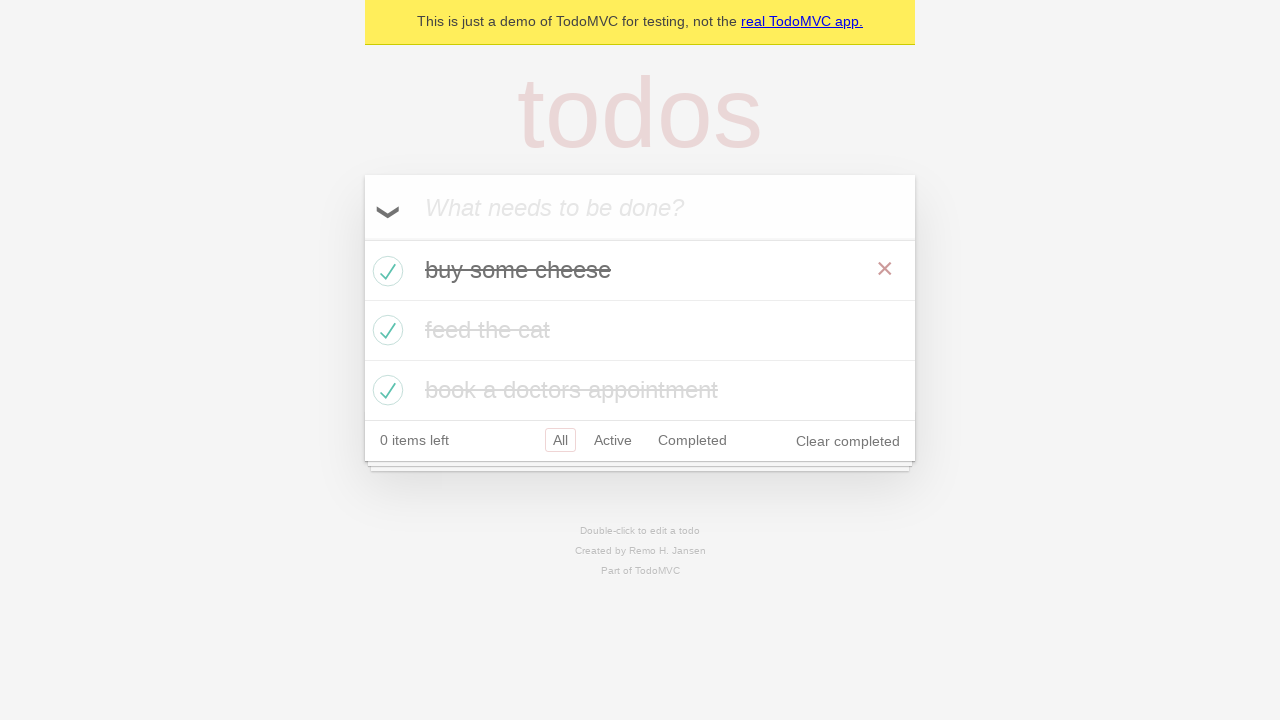

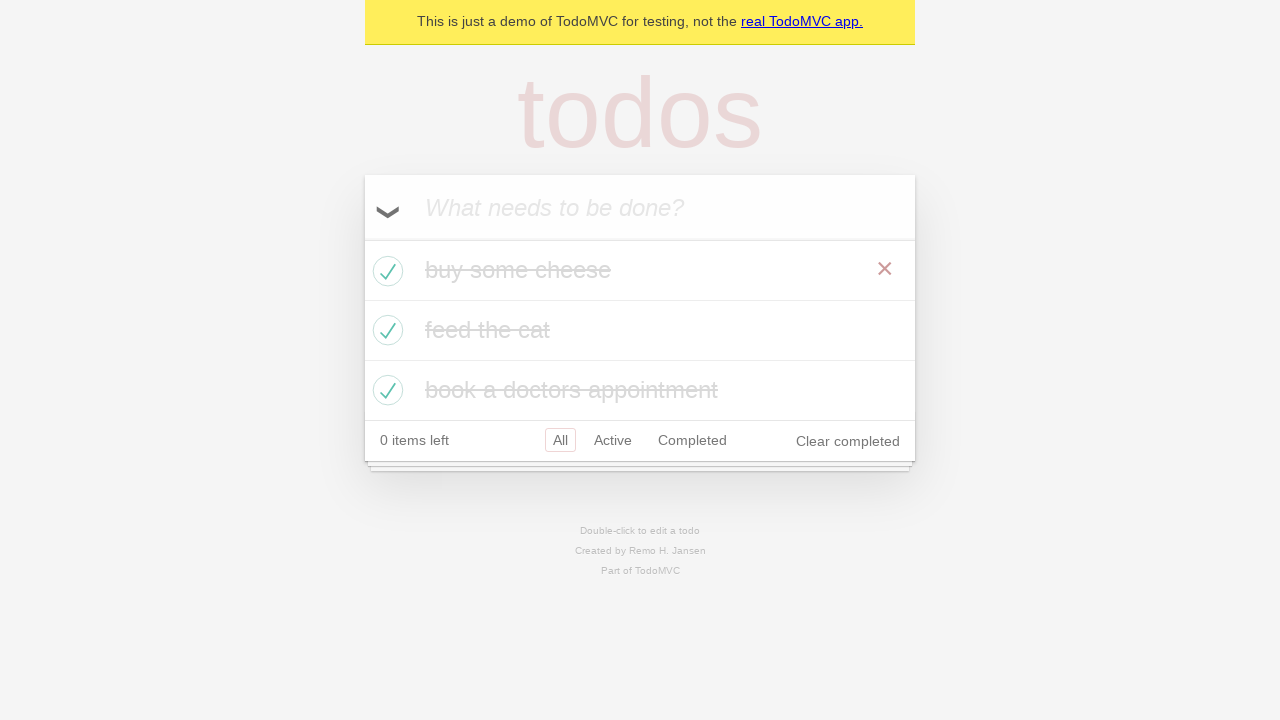